Tests page scrolling functionality by pressing PAGE_DOWN twice to scroll down the page, then PAGE_UP to scroll back up on the Selenium website.

Starting URL: https://www.selenium.dev/

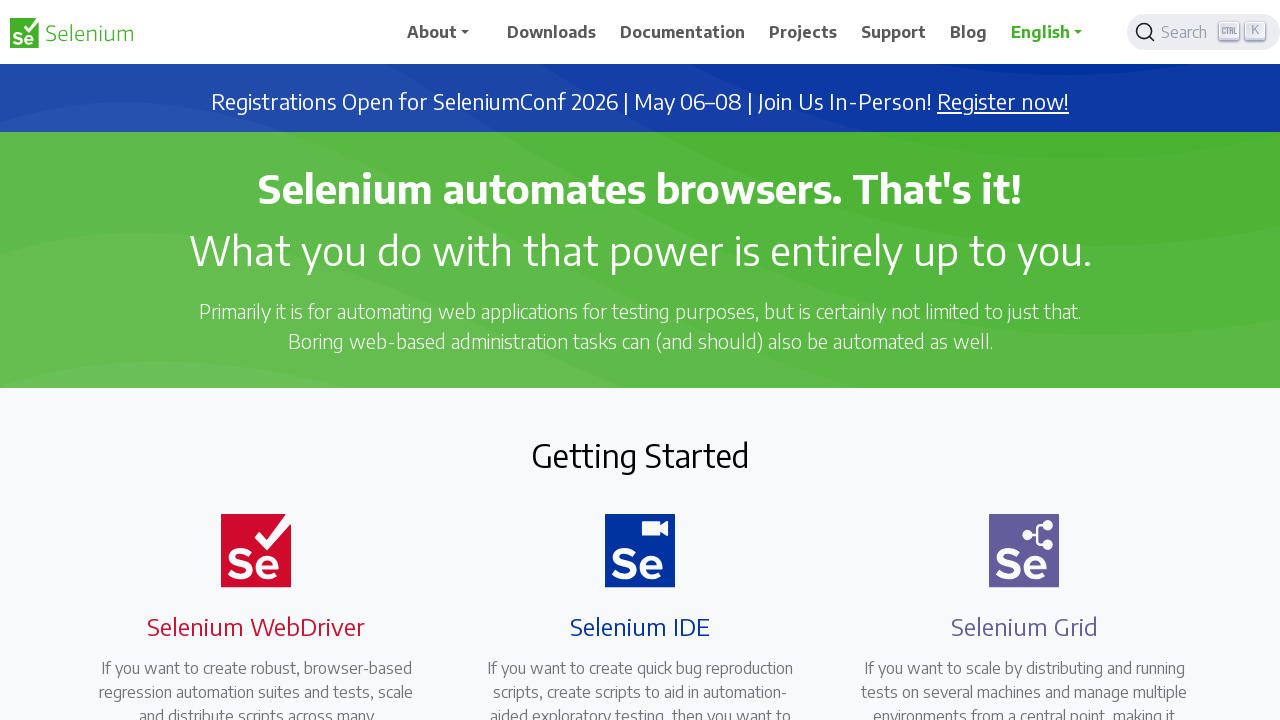

Pressed PAGE_DOWN to scroll down the page
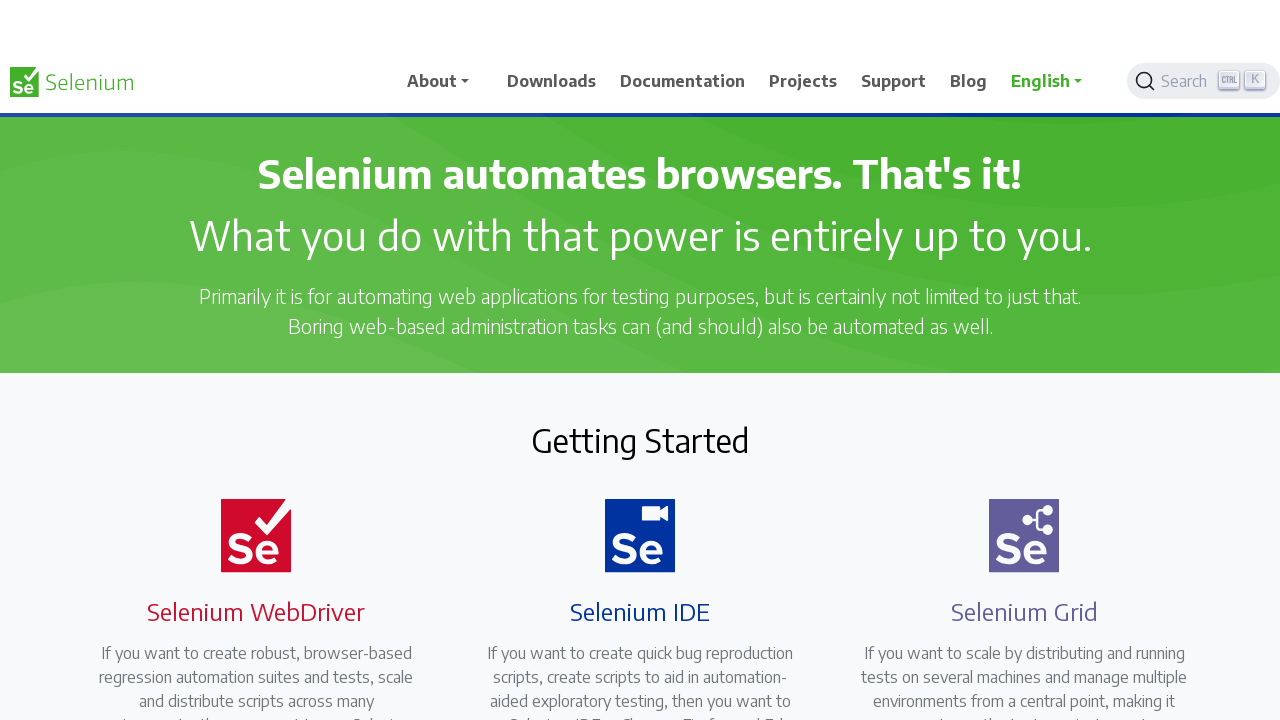

Waited 2 seconds to observe the scroll
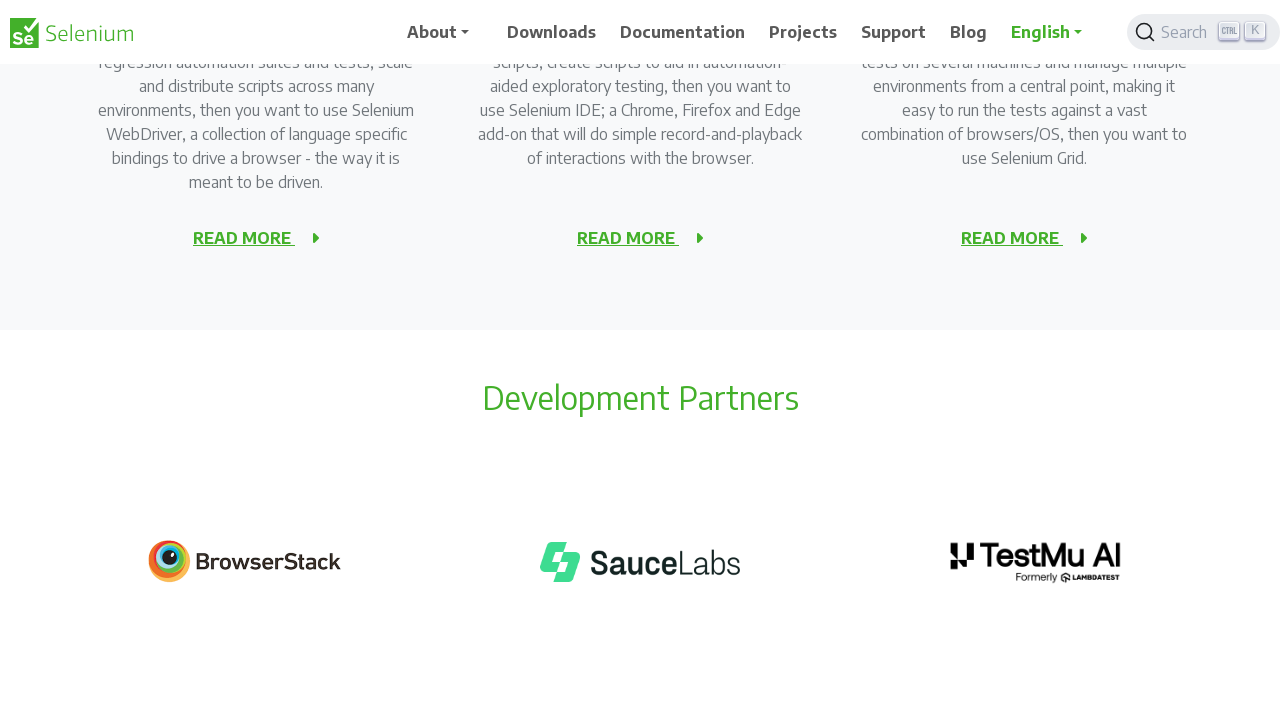

Pressed PAGE_DOWN again to scroll down further
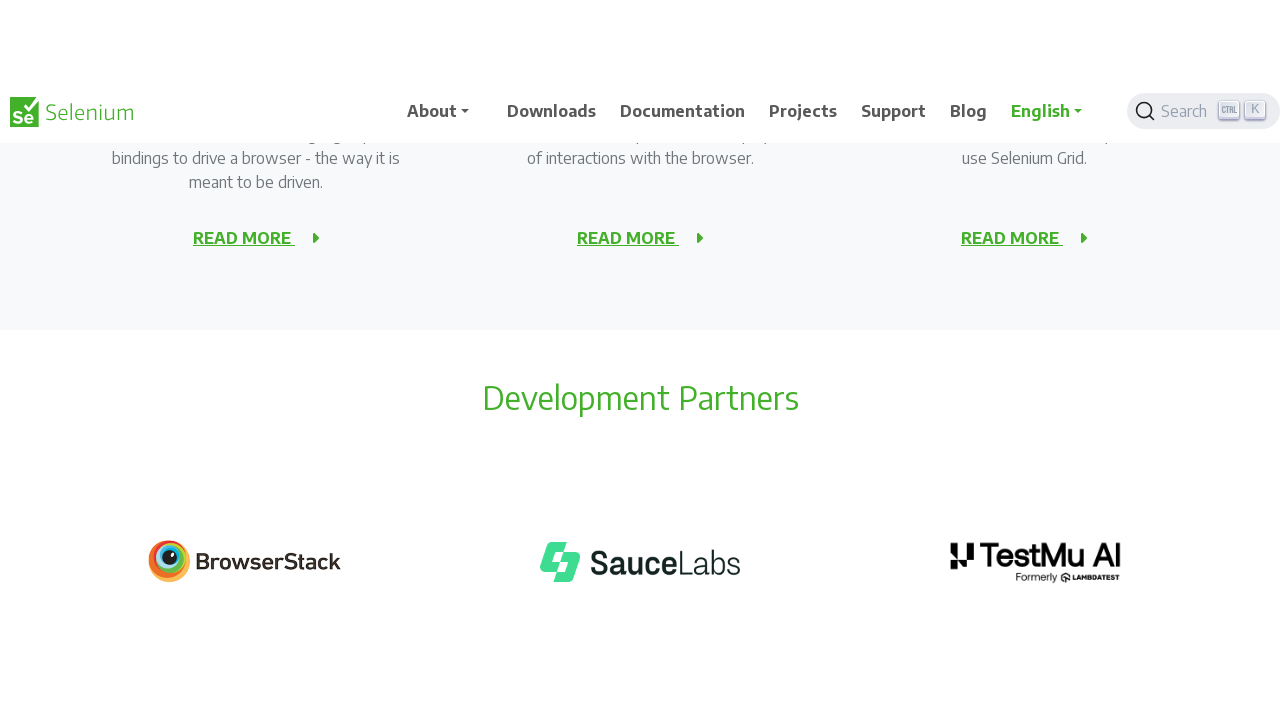

Waited 2 seconds to observe the second scroll
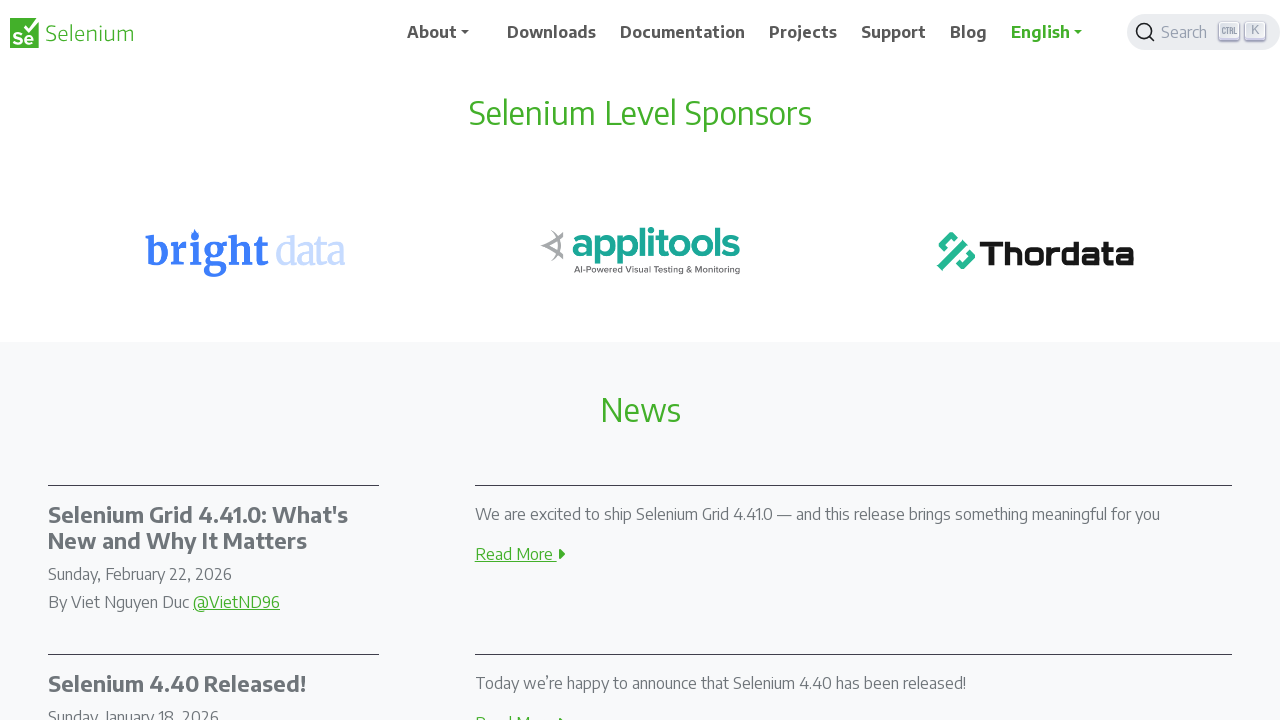

Pressed PAGE_UP to scroll back up the page
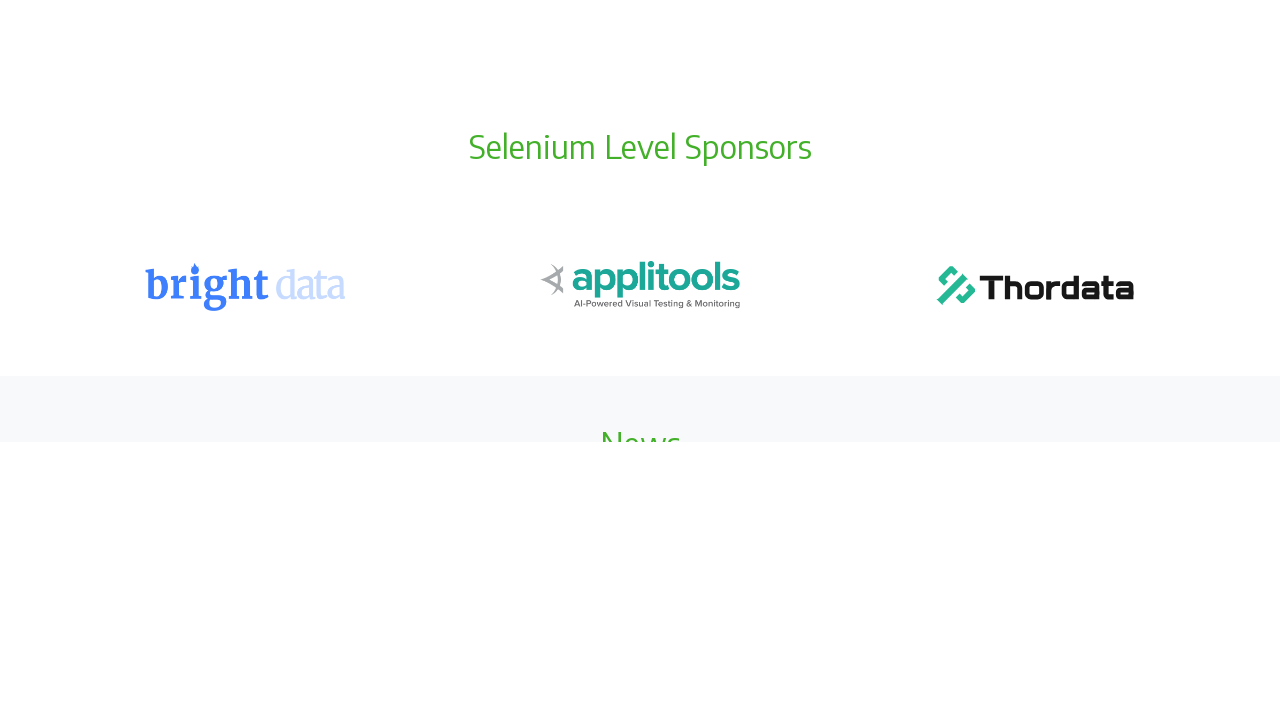

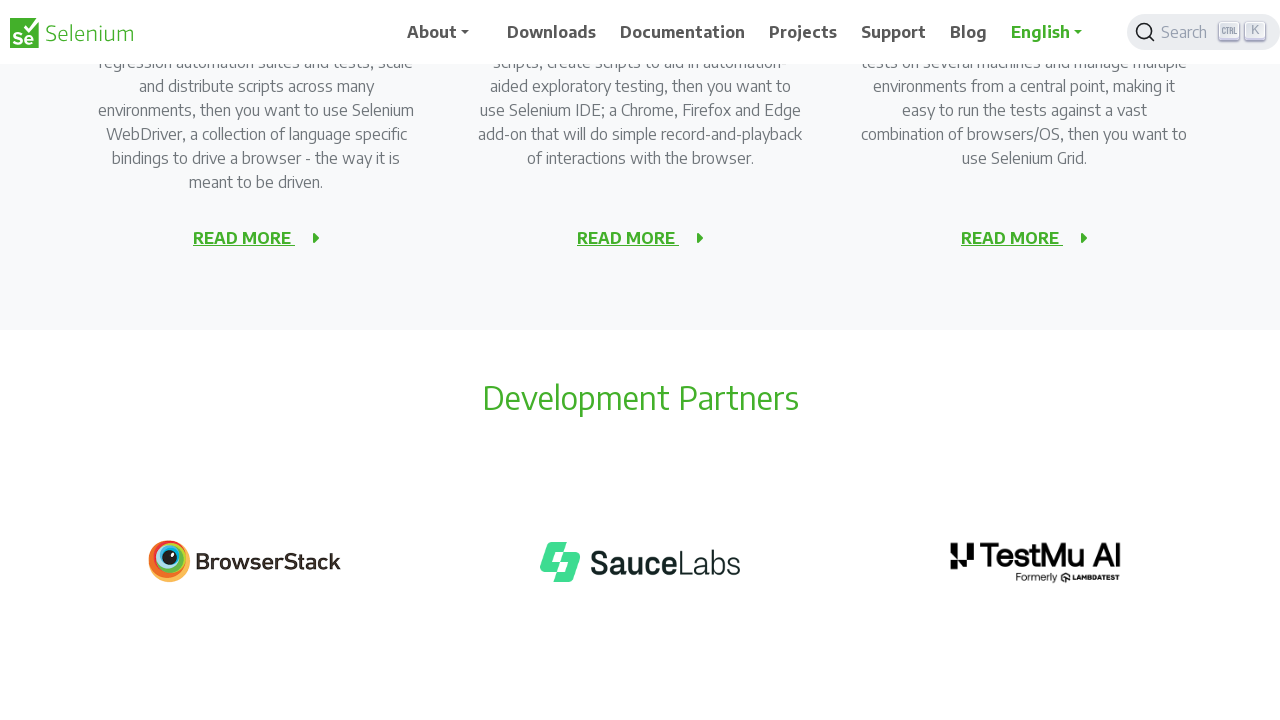